Tests alert handling by clicking alert and confirm buttons on a practice page and verifying alert messages

Starting URL: https://rahulshettyacademy.com/AutomationPractice/

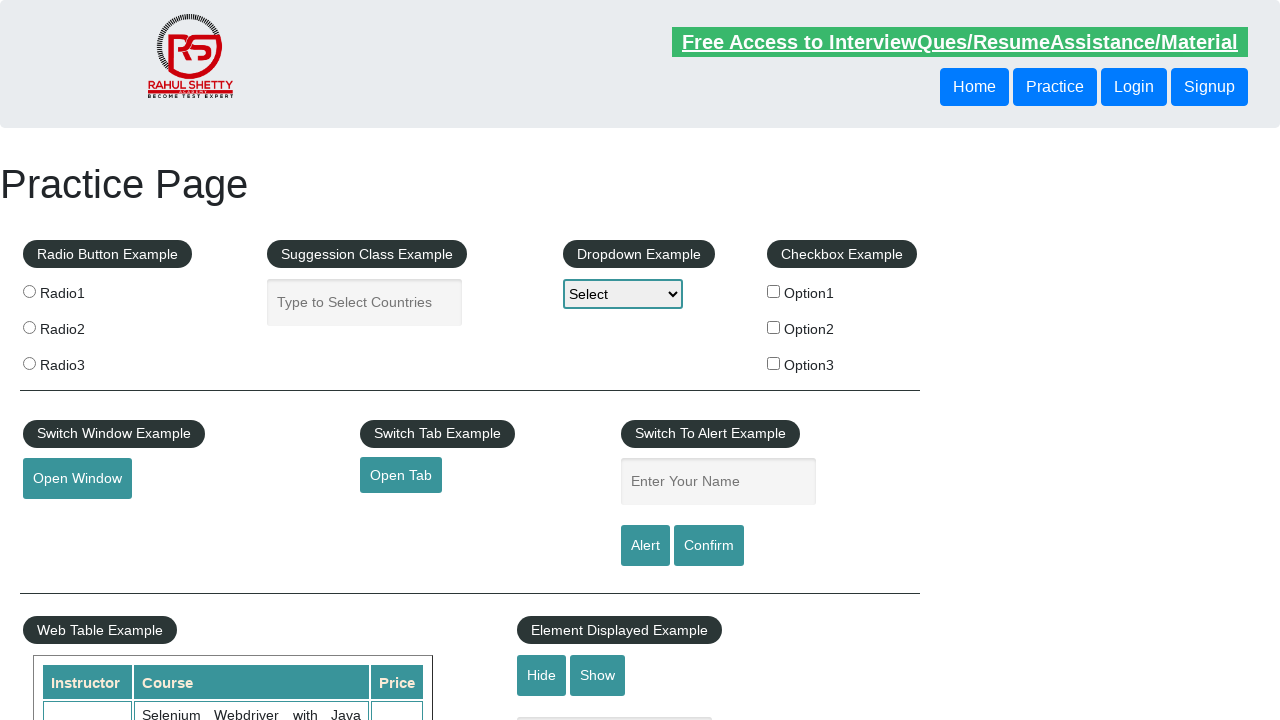

Set up dialog handler to automatically accept all alerts and confirms
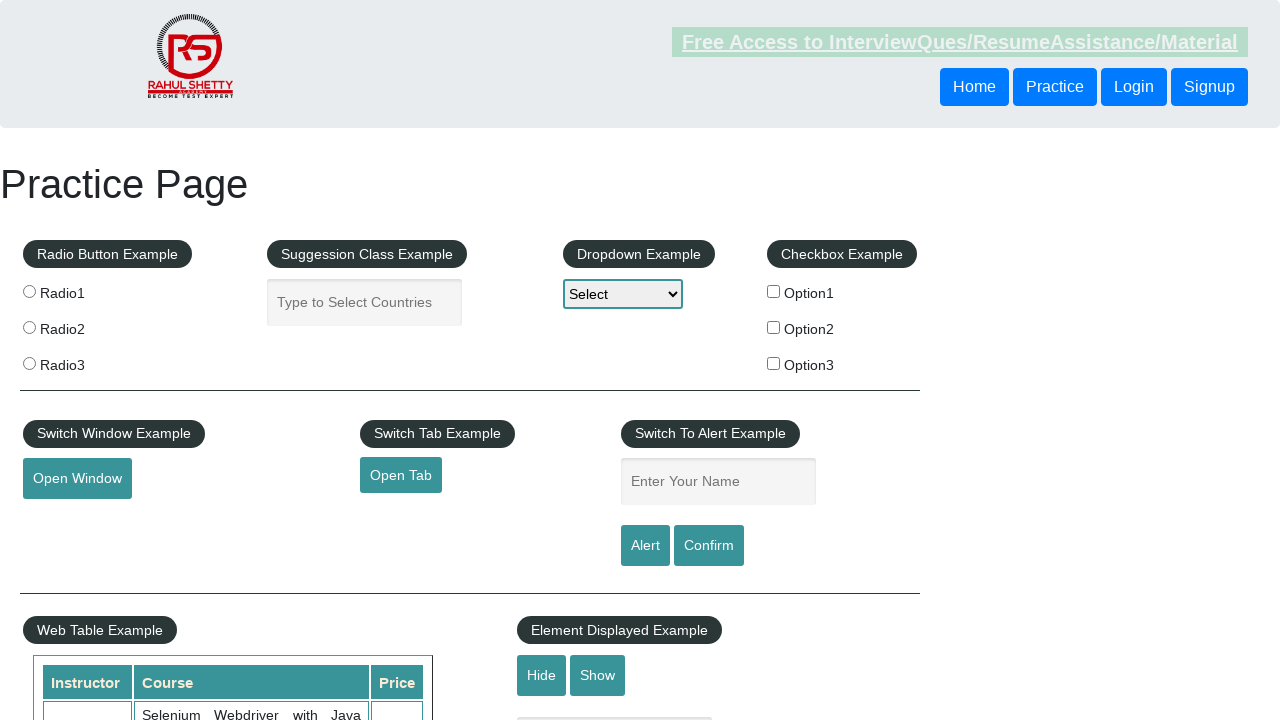

Clicked alert button to trigger alert dialog at (645, 546) on #alertbtn
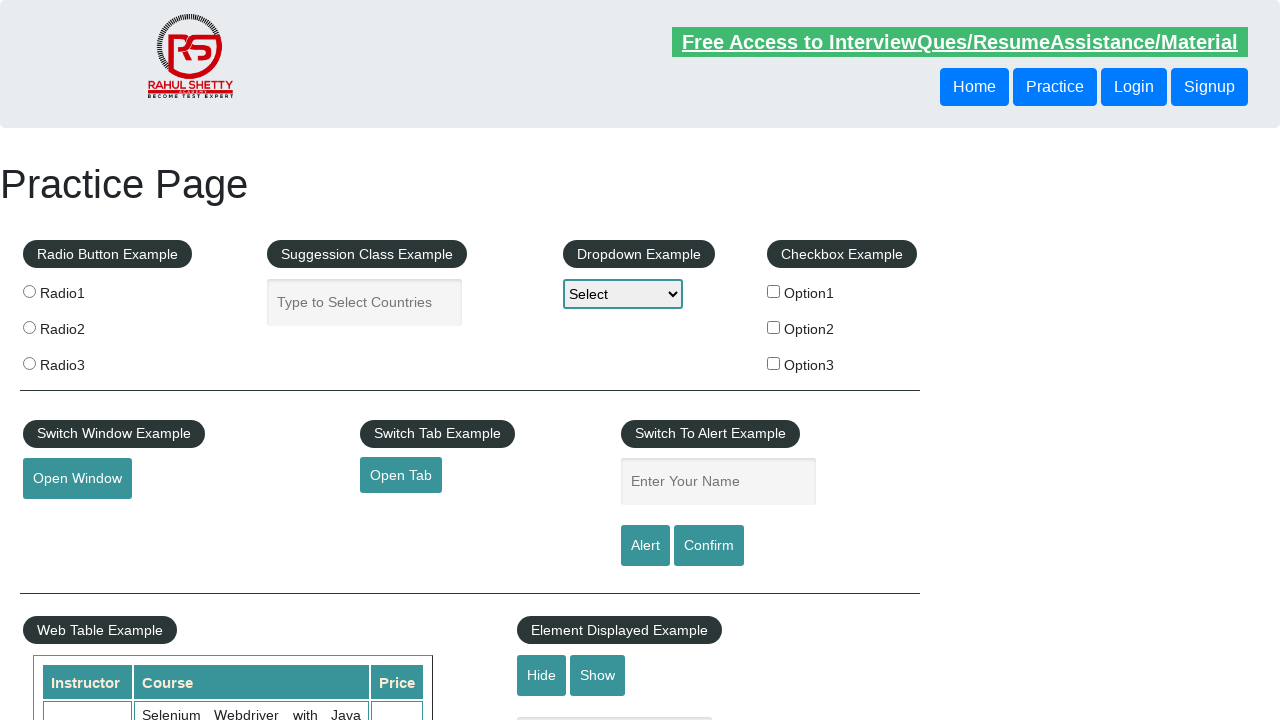

Clicked confirm button to trigger confirm dialog at (709, 546) on #confirmbtn
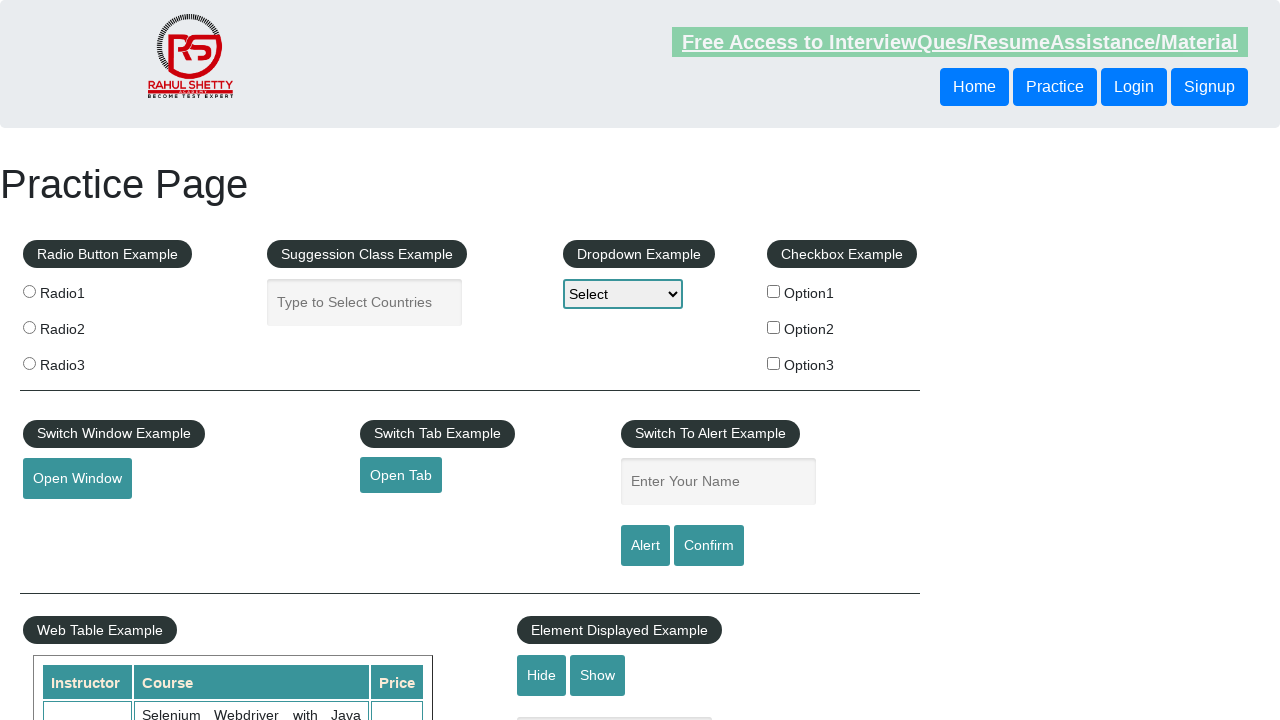

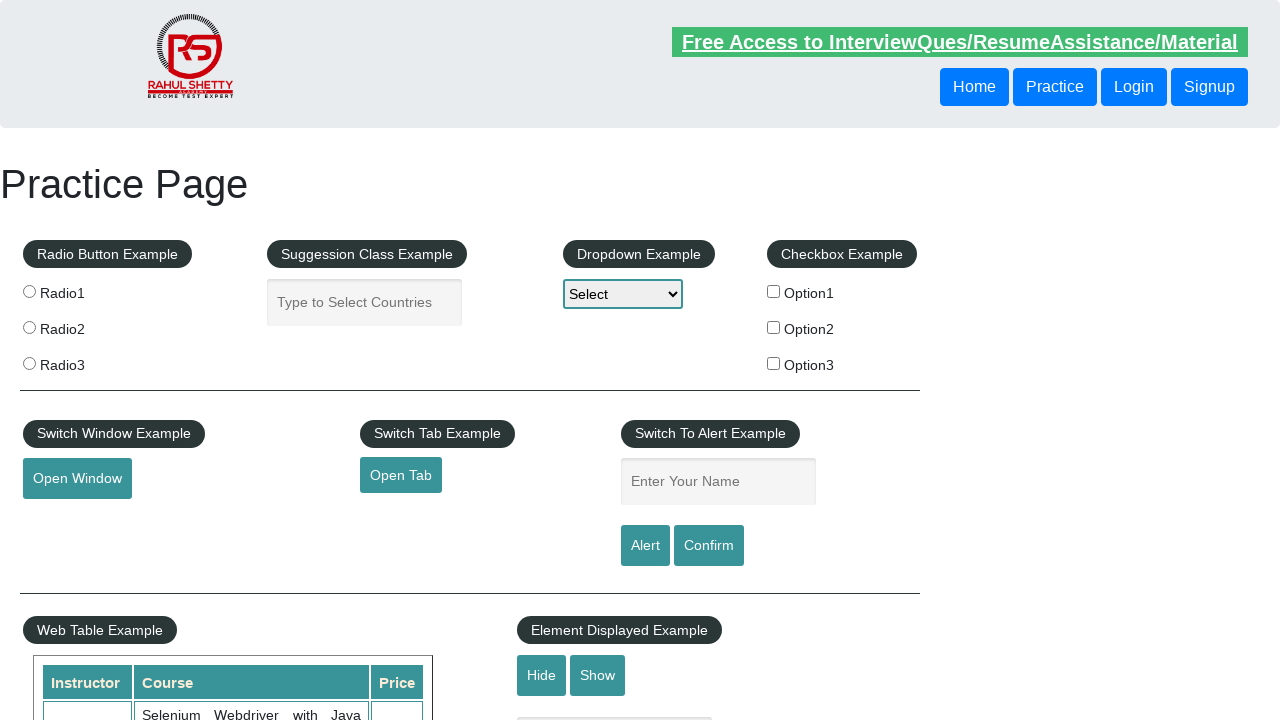